Tests navigation flow from homepage to registration page by clicking ENTER and Sign up links, then verifies the URL matches the expected sign up page

Starting URL: https://sharelane.com/

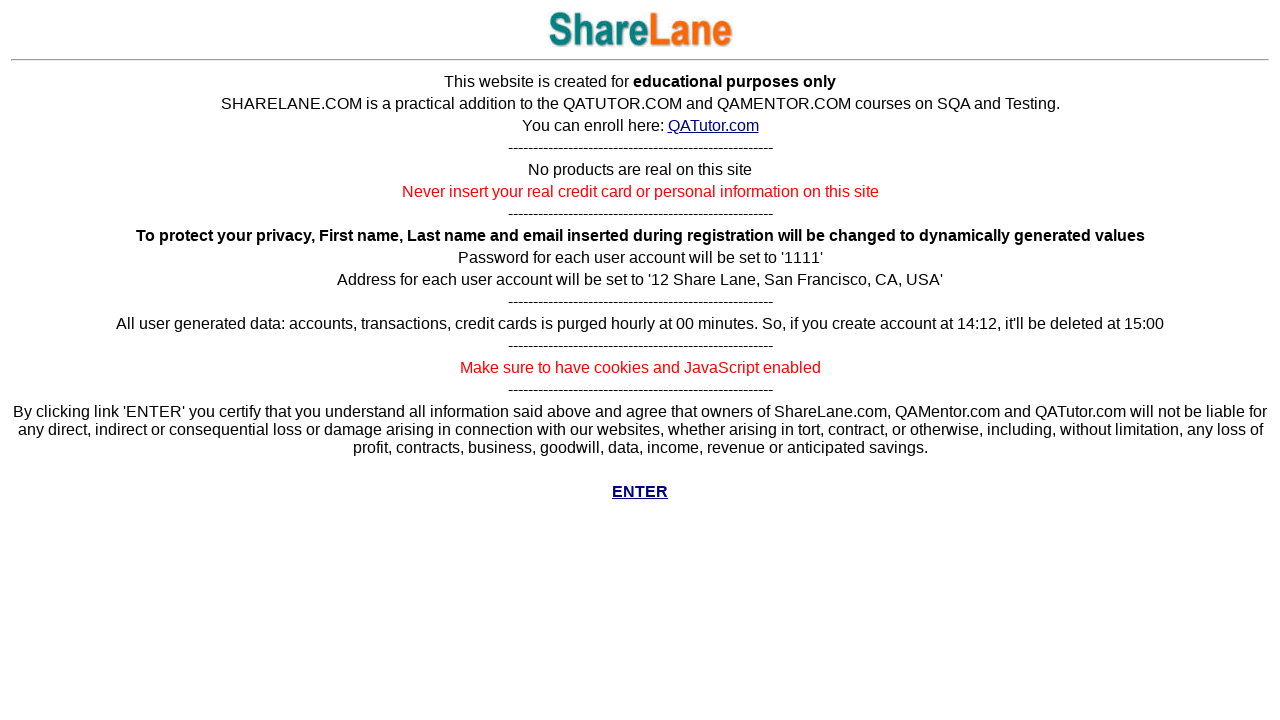

Clicked ENTER link on homepage at (640, 492) on xpath=//*[text()='ENTER']
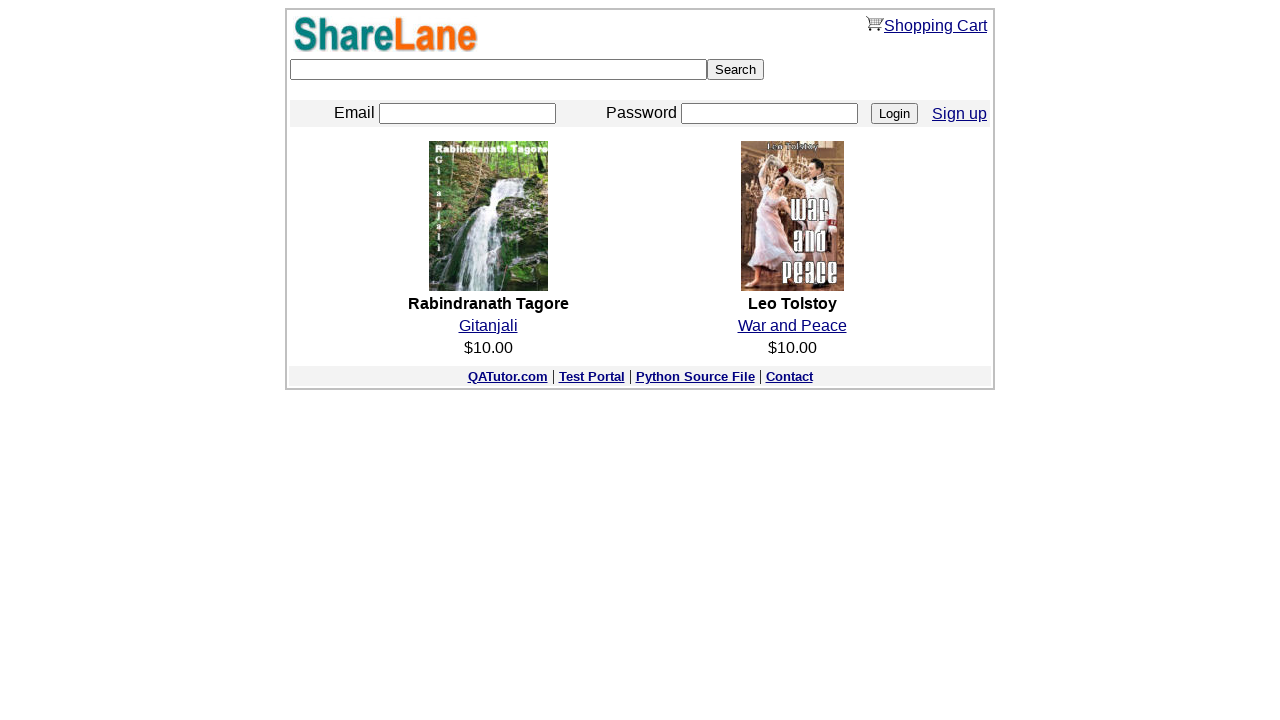

Clicked Sign up link at (960, 113) on xpath=//*[text()='Sign up']
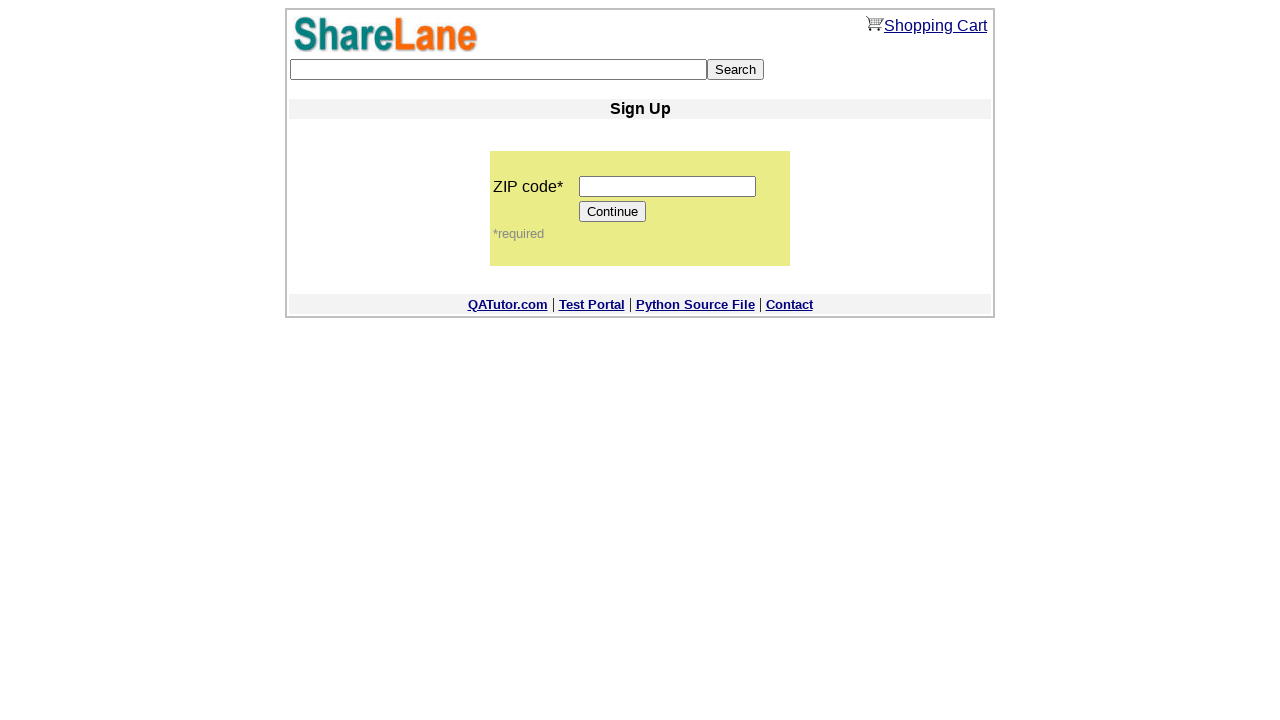

Verified navigation to sign up page at https://sharelane.com/cgi-bin/register.py
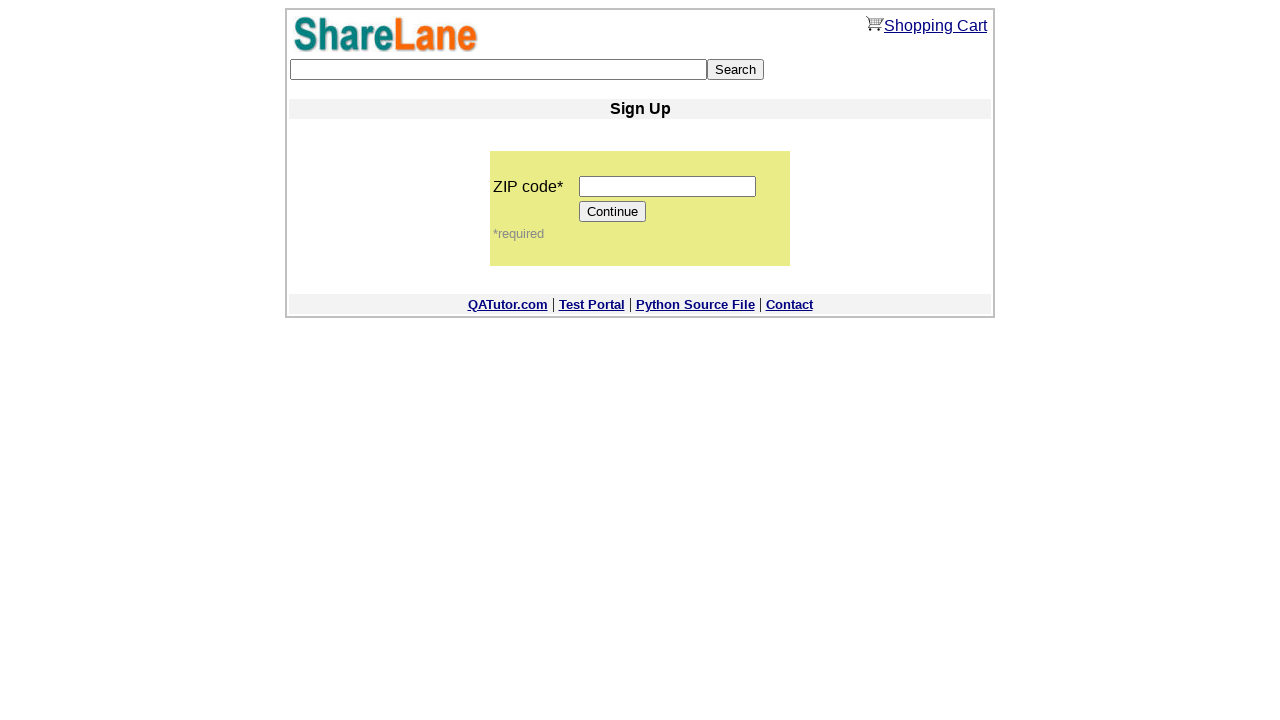

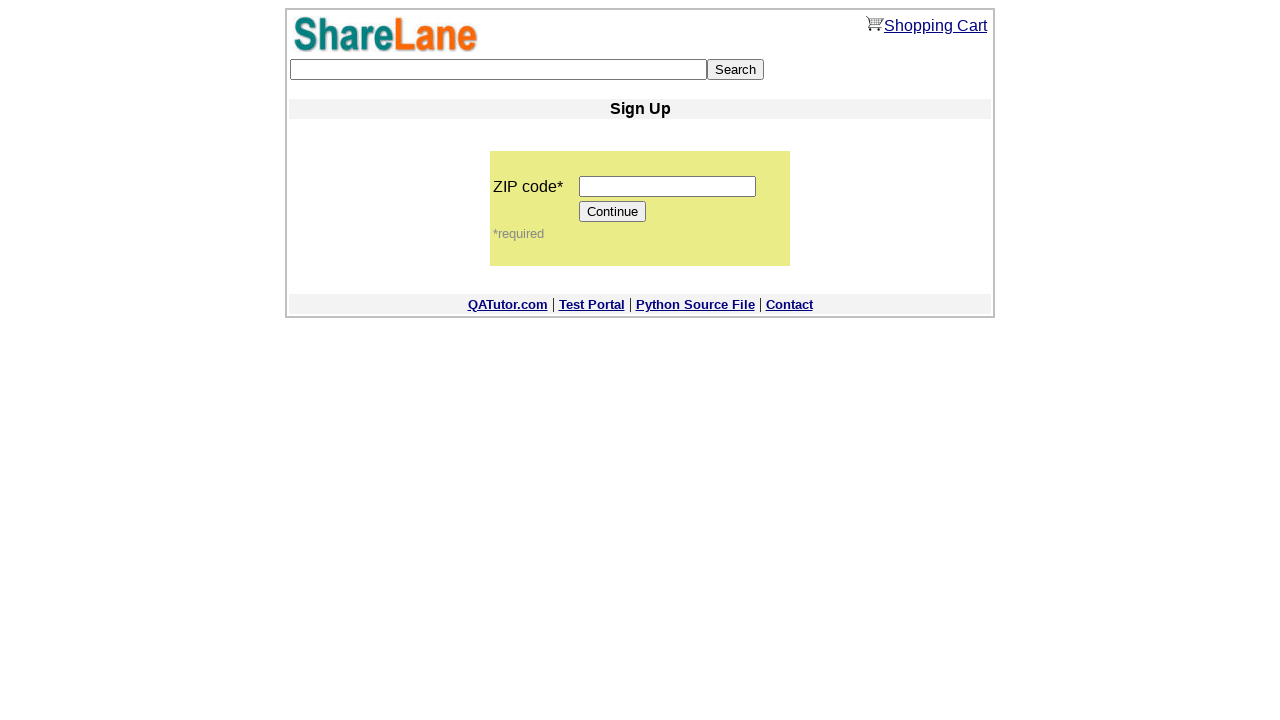